Tests adding a random product to cart and then removing it, verifying the cart becomes empty

Starting URL: http://pizzeria.skillbox.cc/

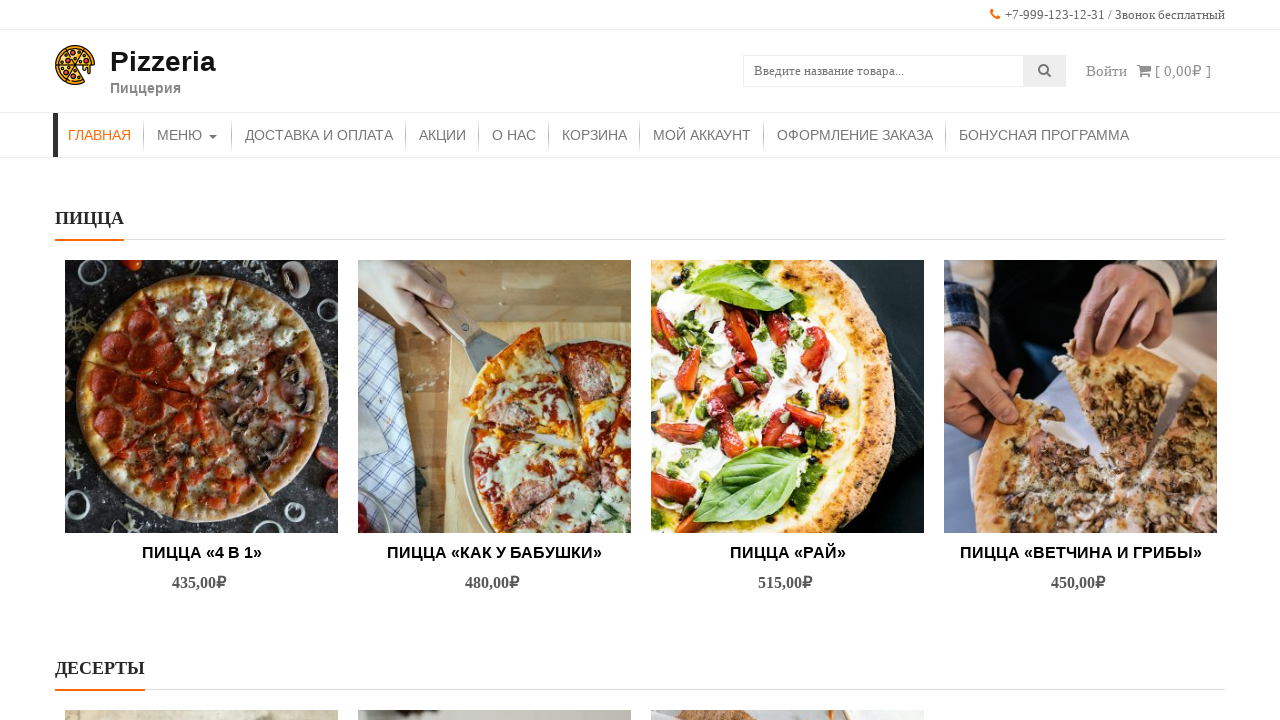

Navigated to pizzeria menu page
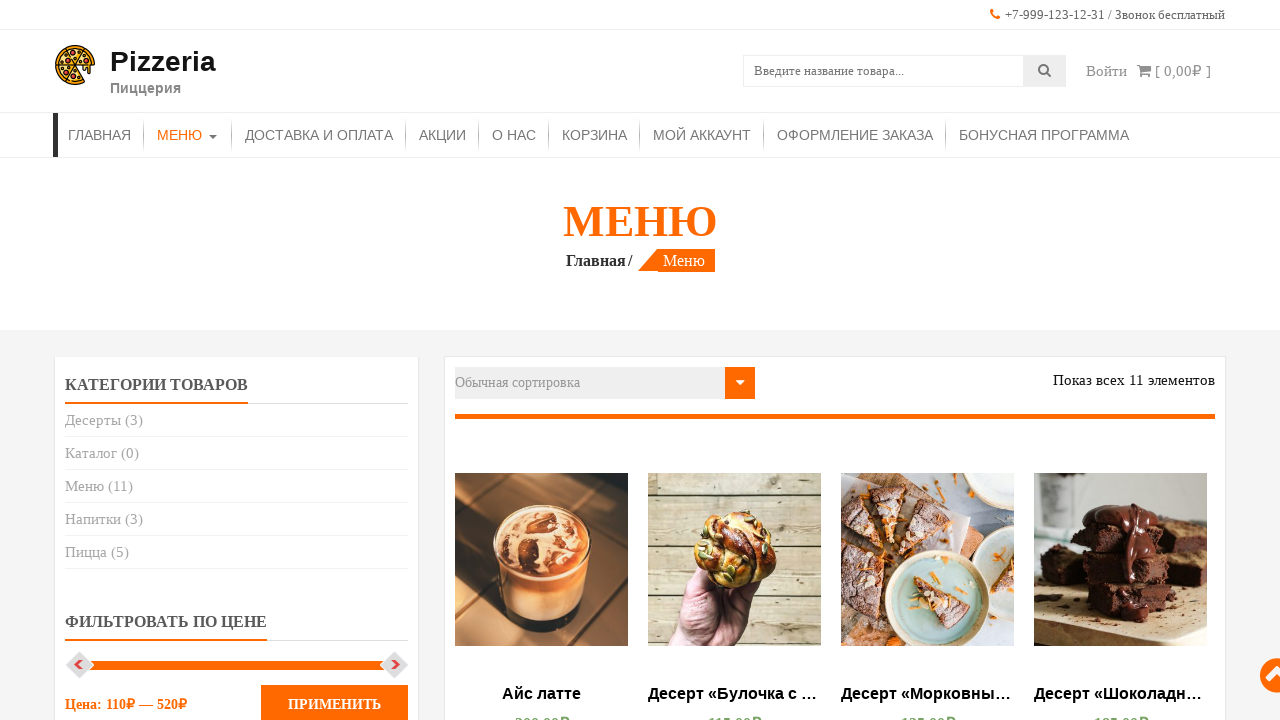

Products loaded on menu page
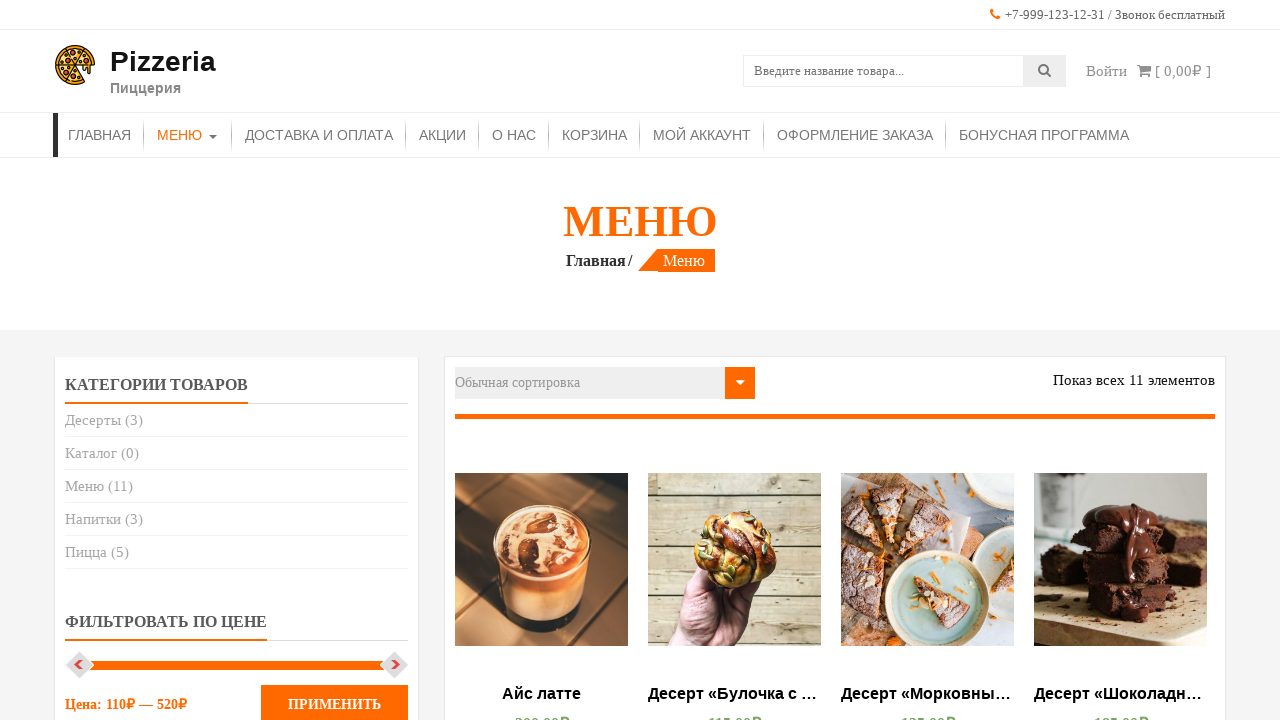

Found 11 products on the page
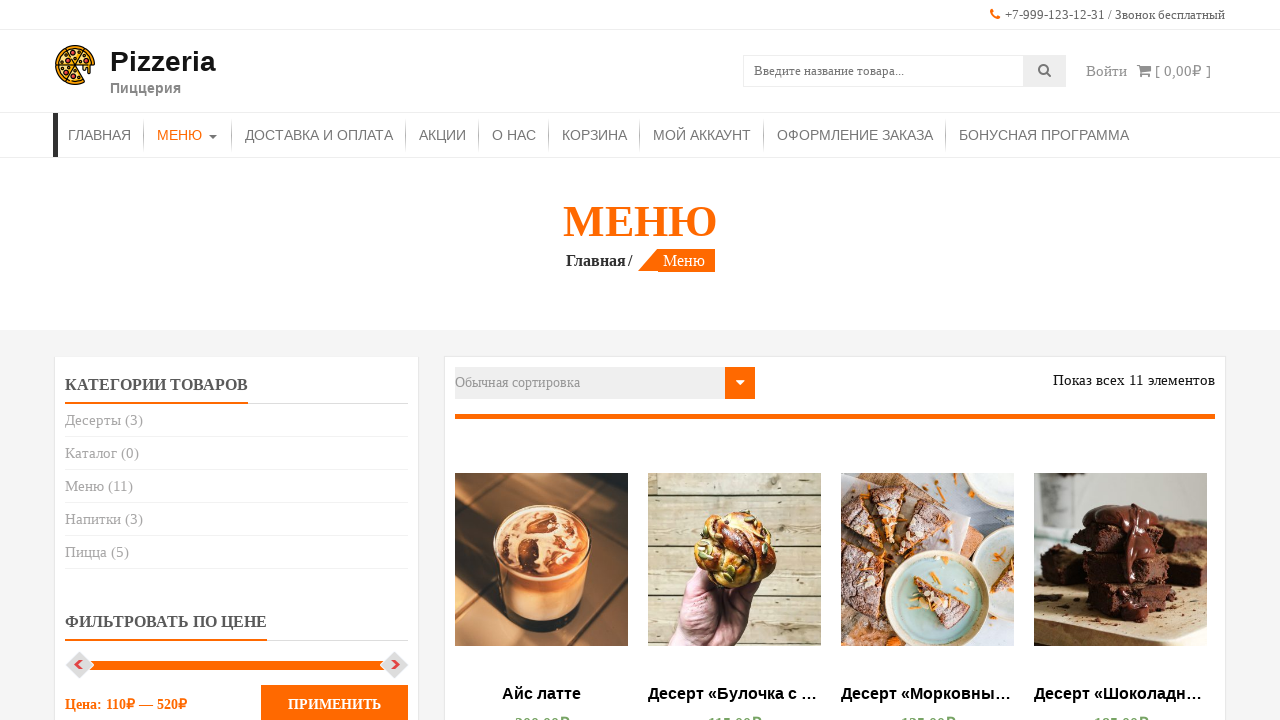

Selected a random product from the list
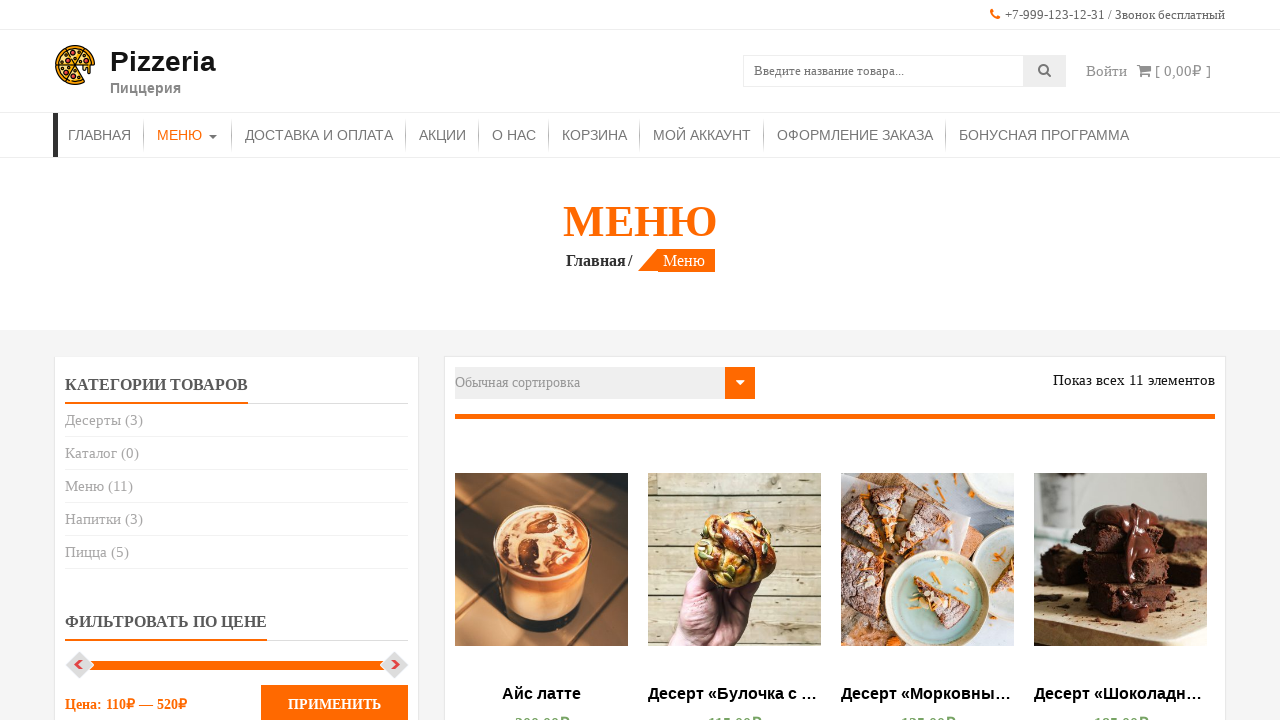

Located 'Add to Cart' button on the random product
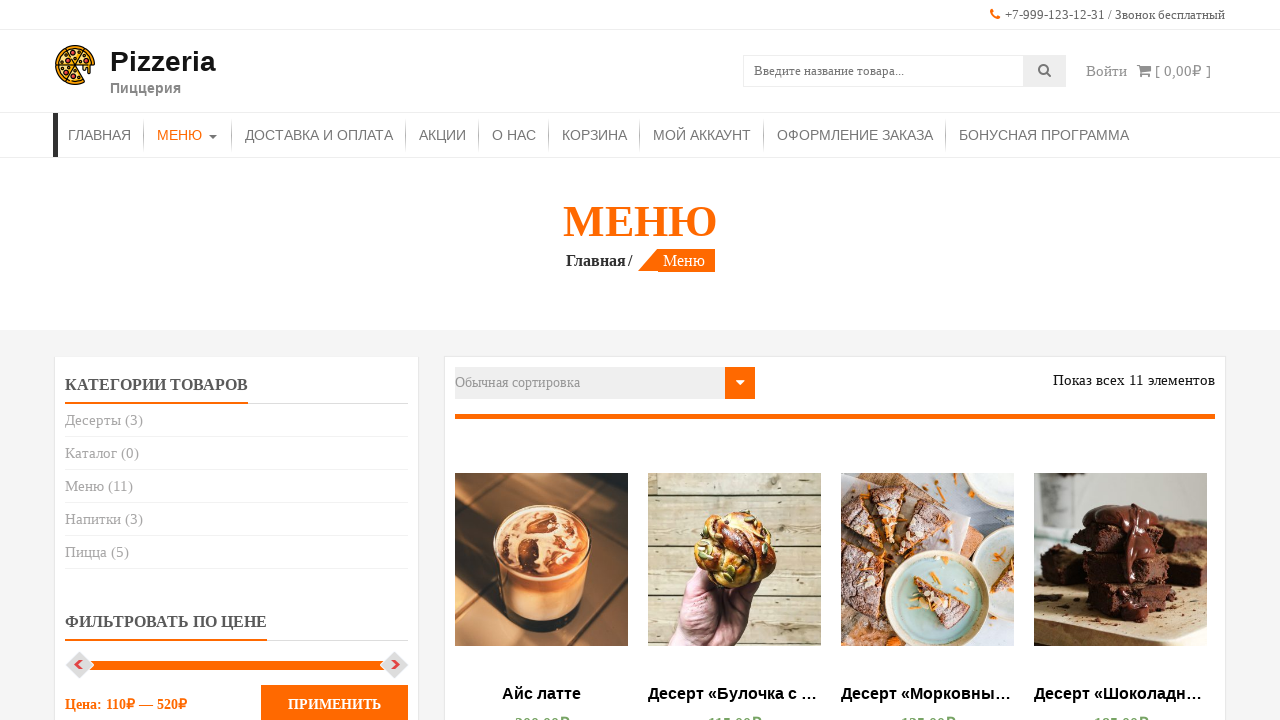

Clicked 'Add to Cart' button
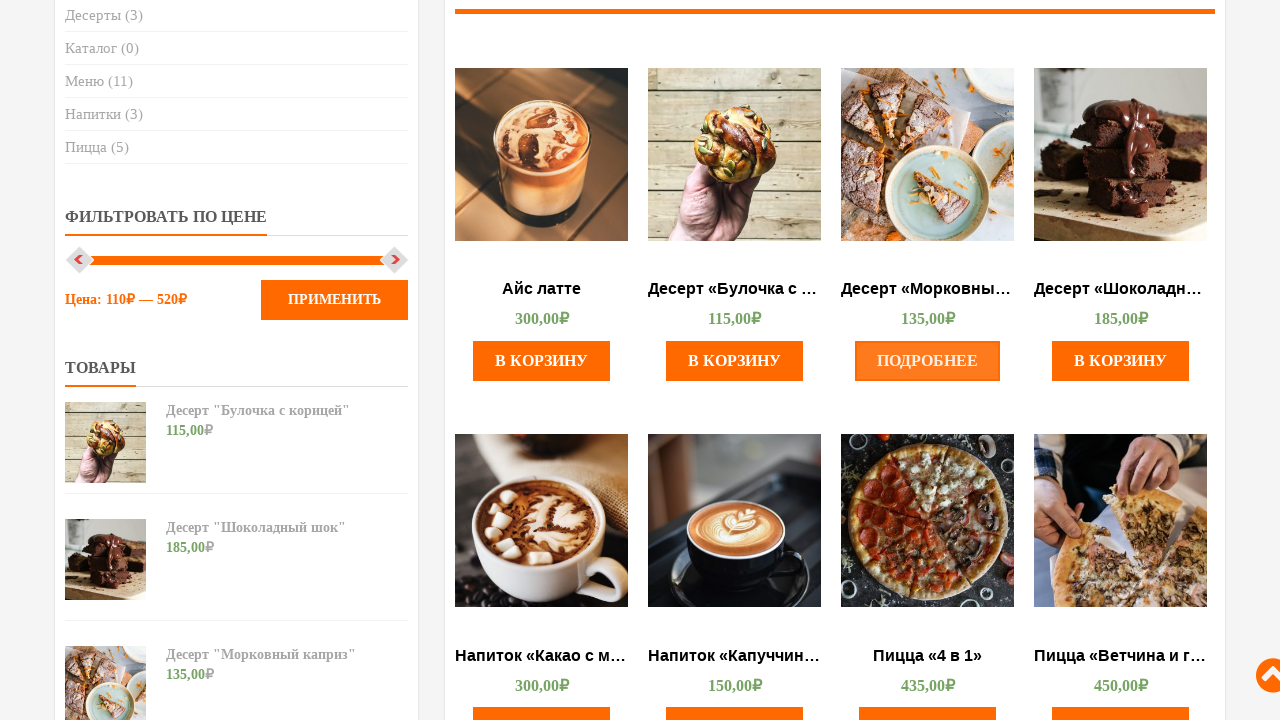

Navigated to cart page
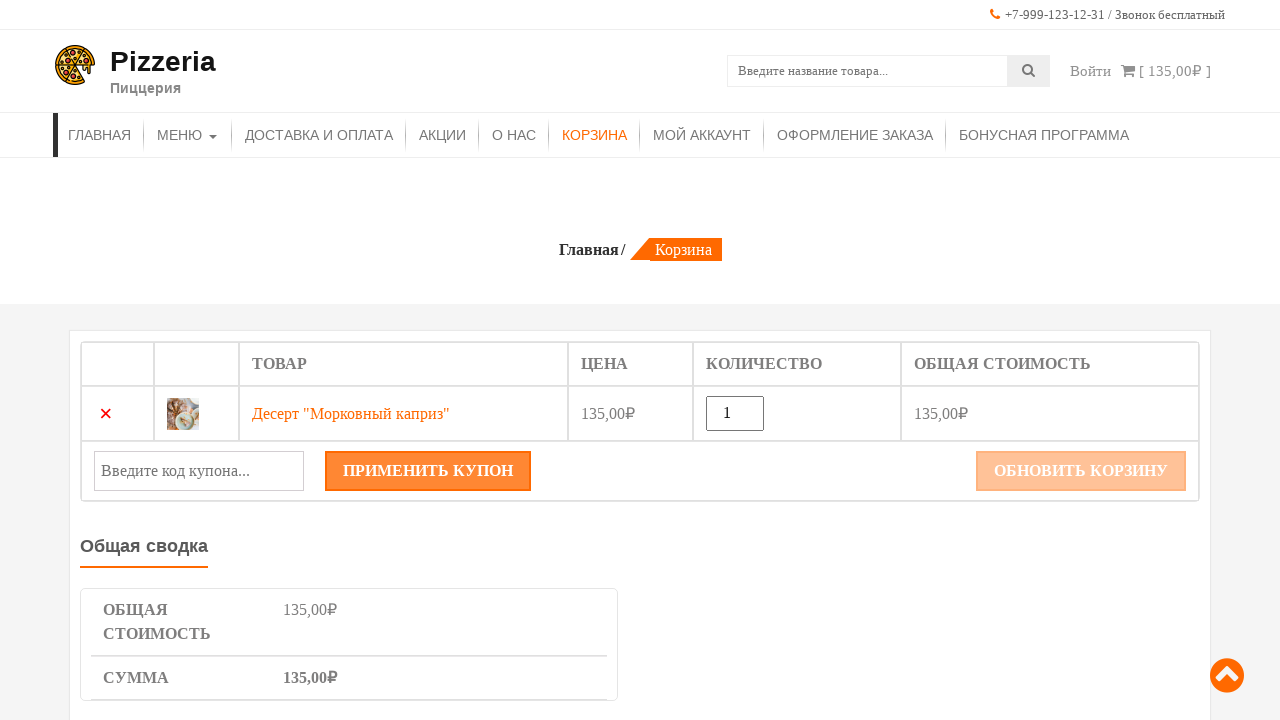

Remove button loaded in cart
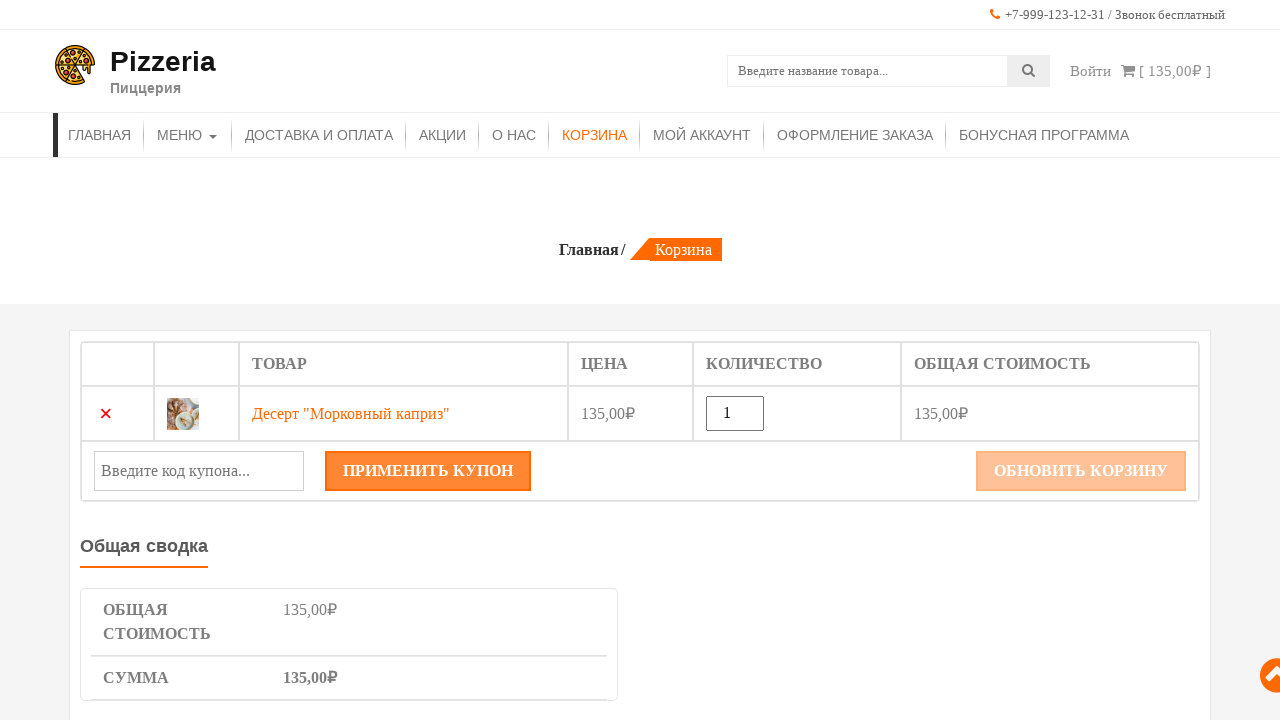

Clicked remove button to remove item from cart at (106, 414) on .remove
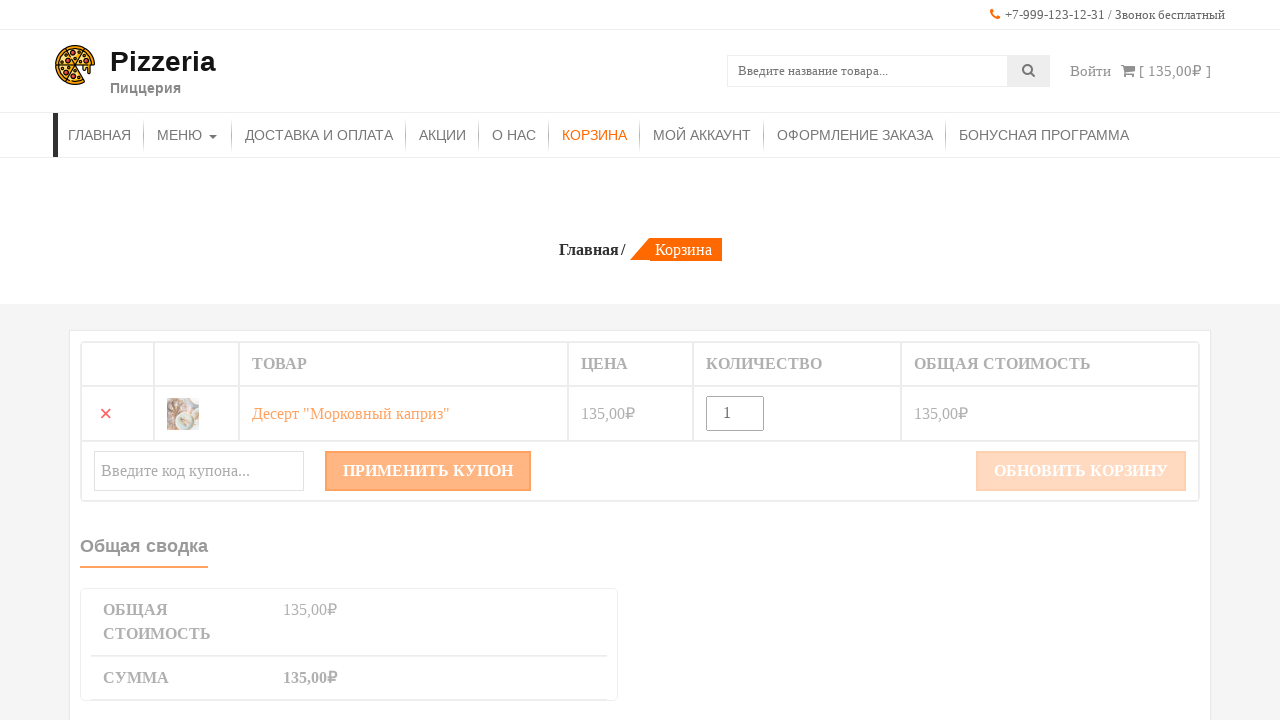

Verified that cart is empty
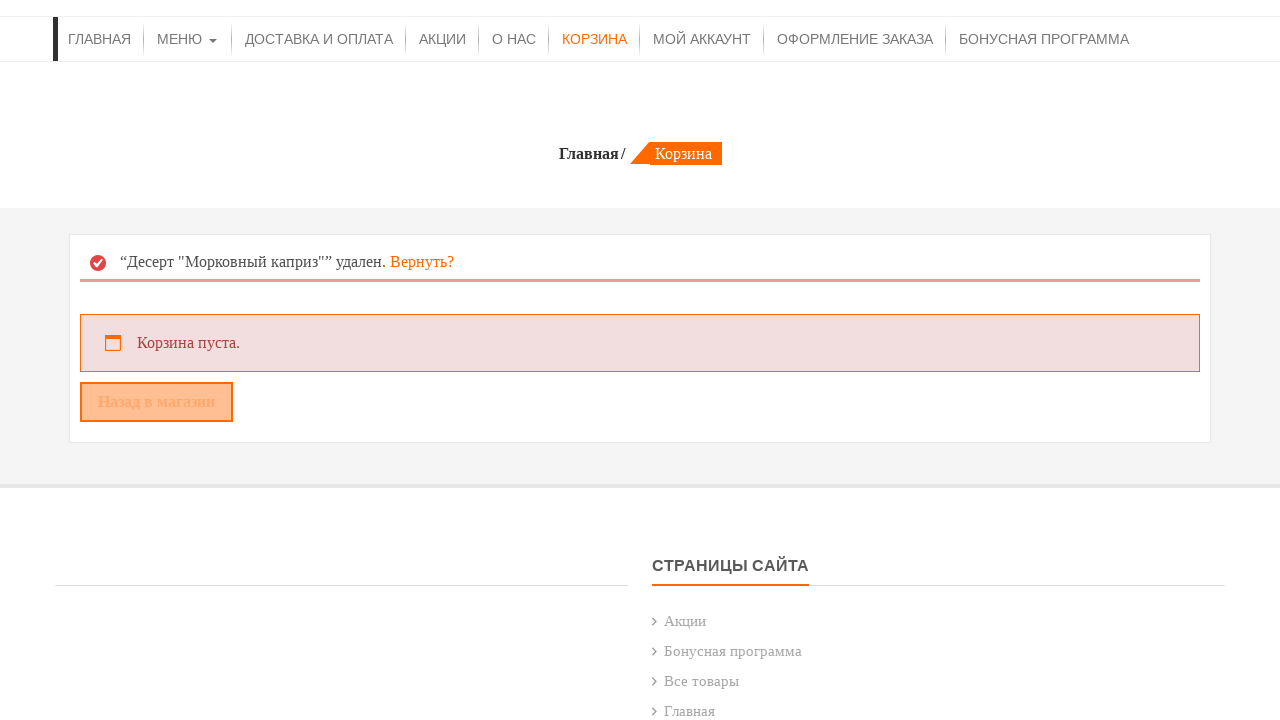

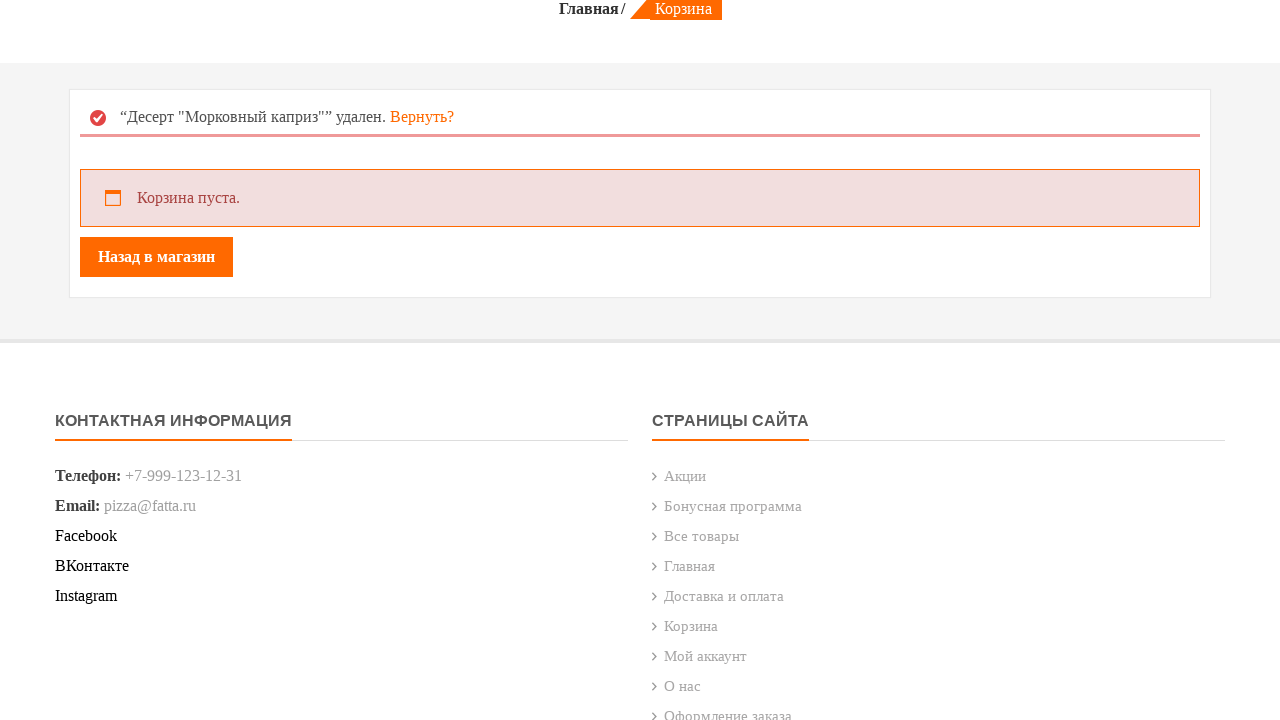